Tests multiple file upload functionality by uploading two files to a demo upload form and verifying the file list is populated.

Starting URL: https://davidwalsh.name/demo/multiple-file-upload.php/

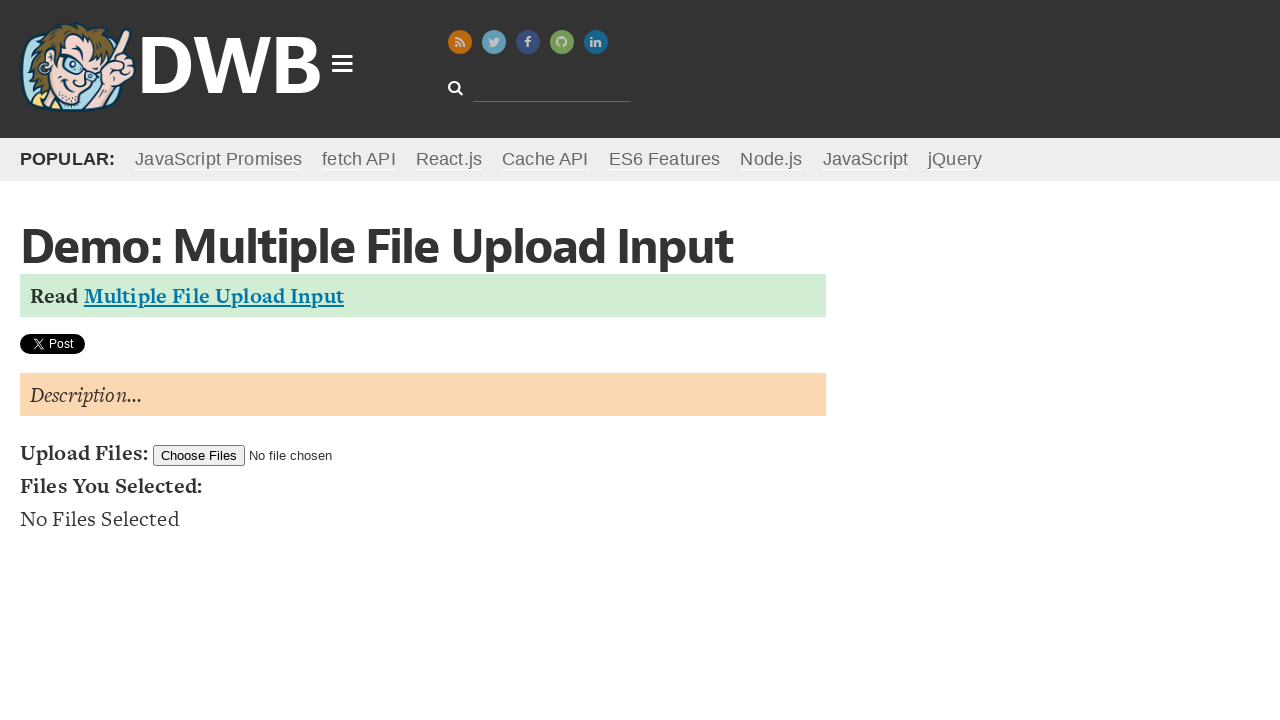

Created temporary directory for test files
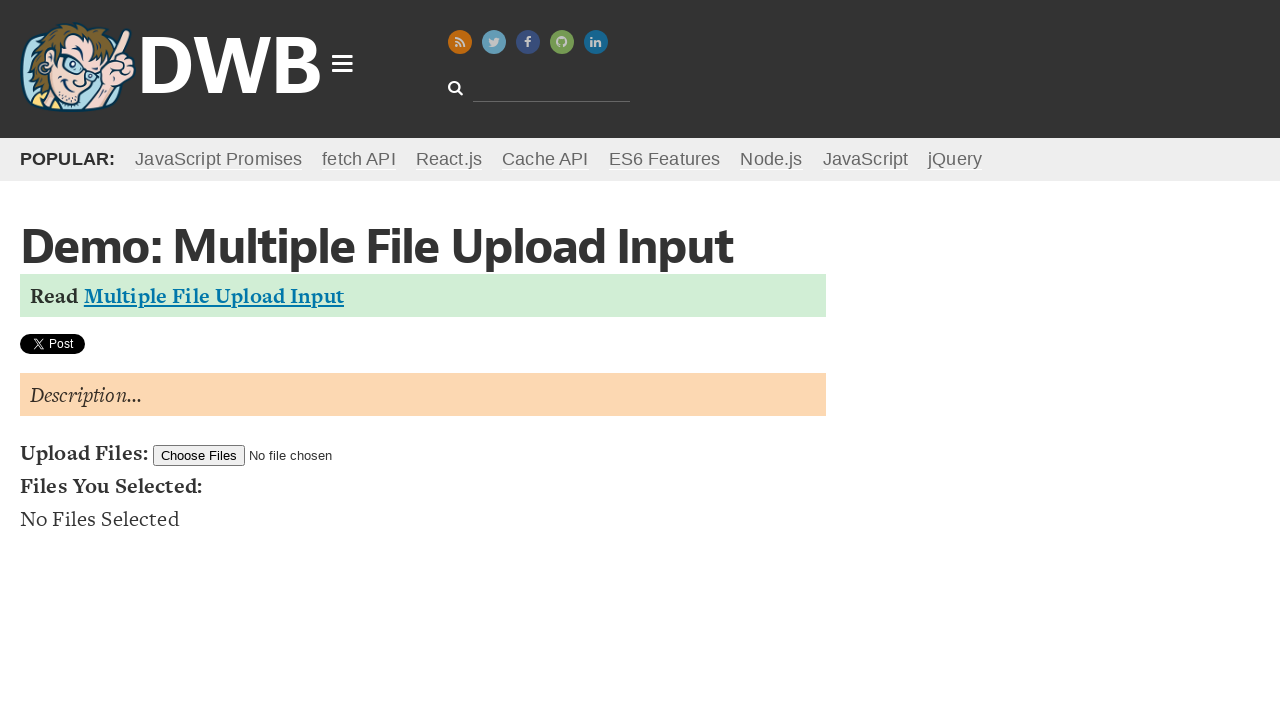

Created first test file (test-file-1.txt)
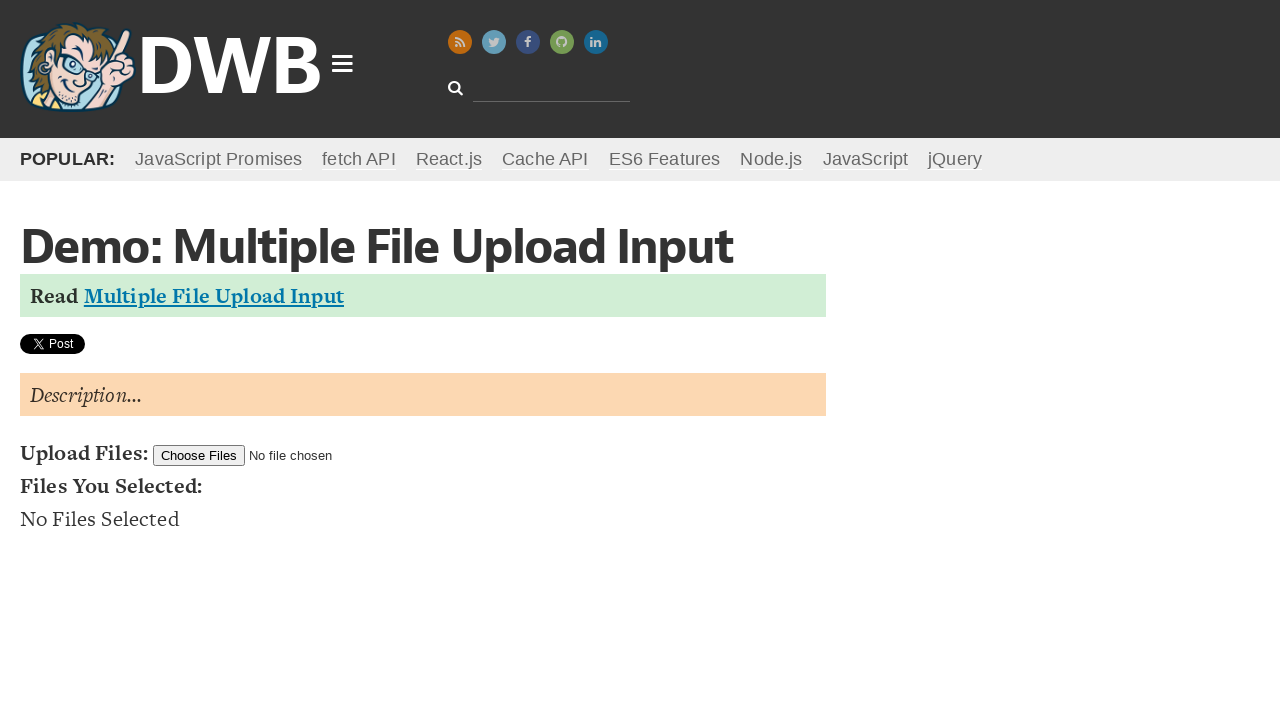

Created second test file (test-file-2.txt)
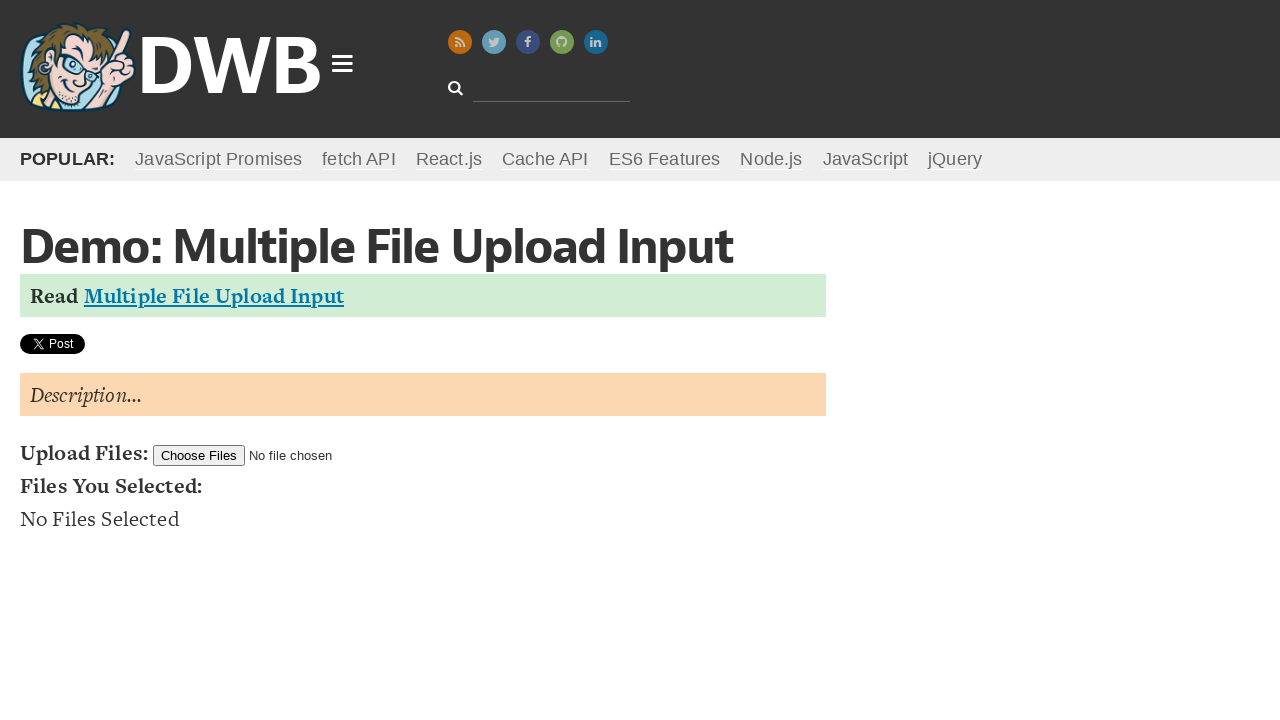

Uploaded two files to the file input field
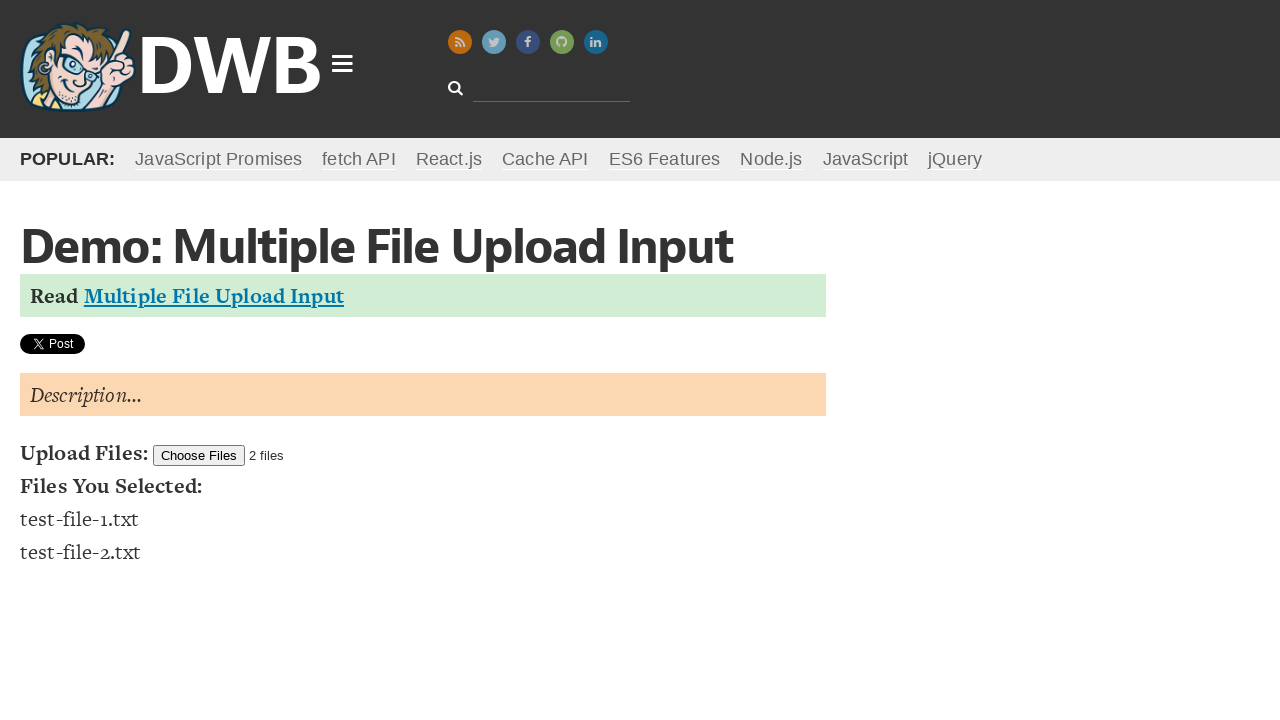

File list populated with uploaded files
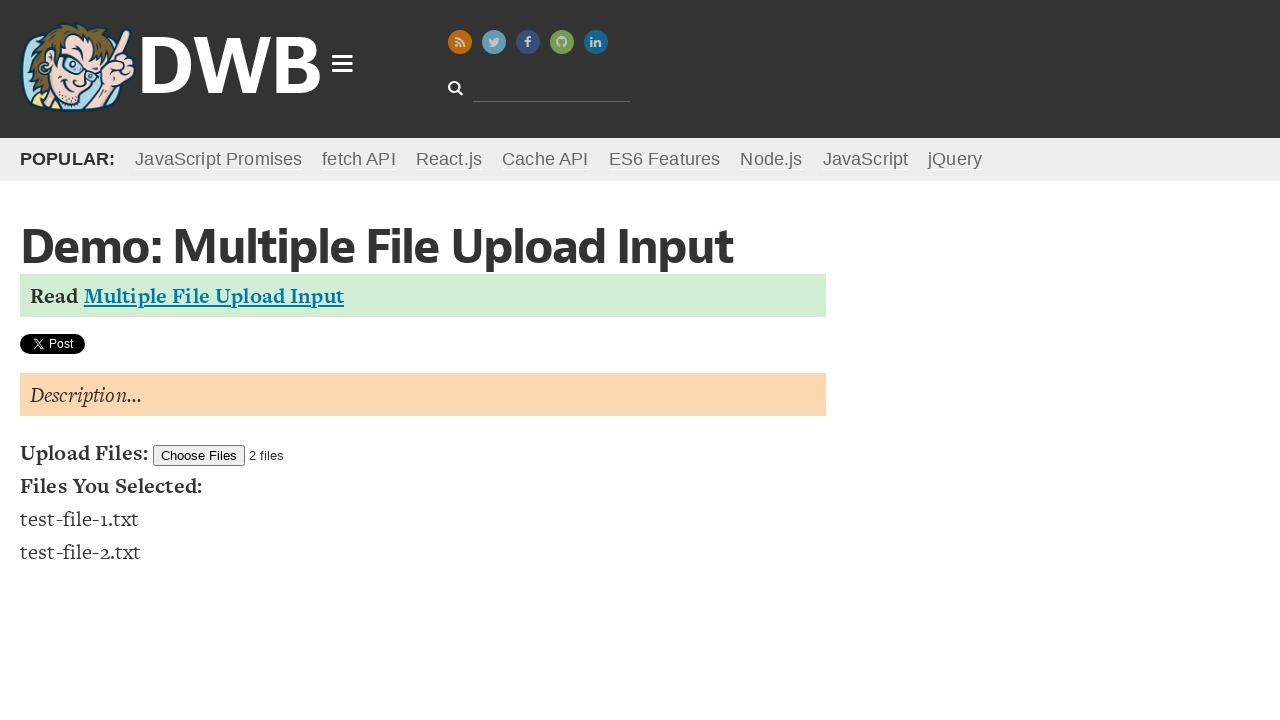

Deleted first temporary test file
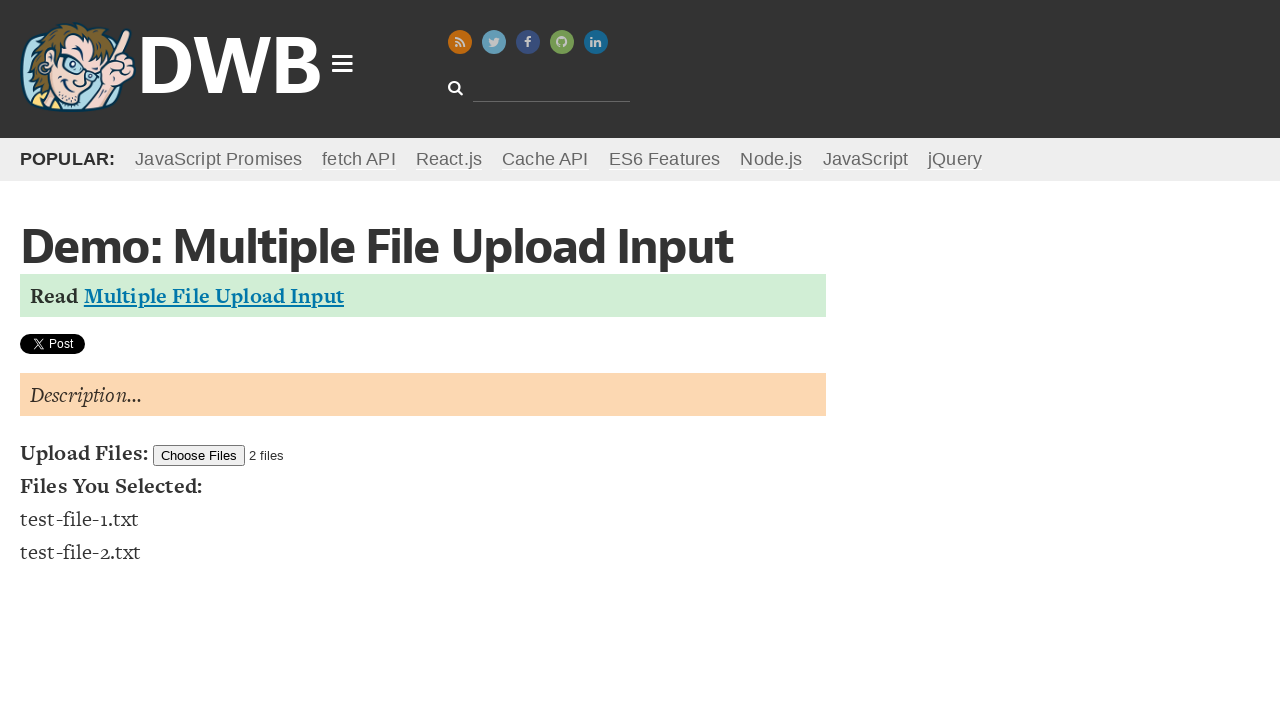

Deleted second temporary test file
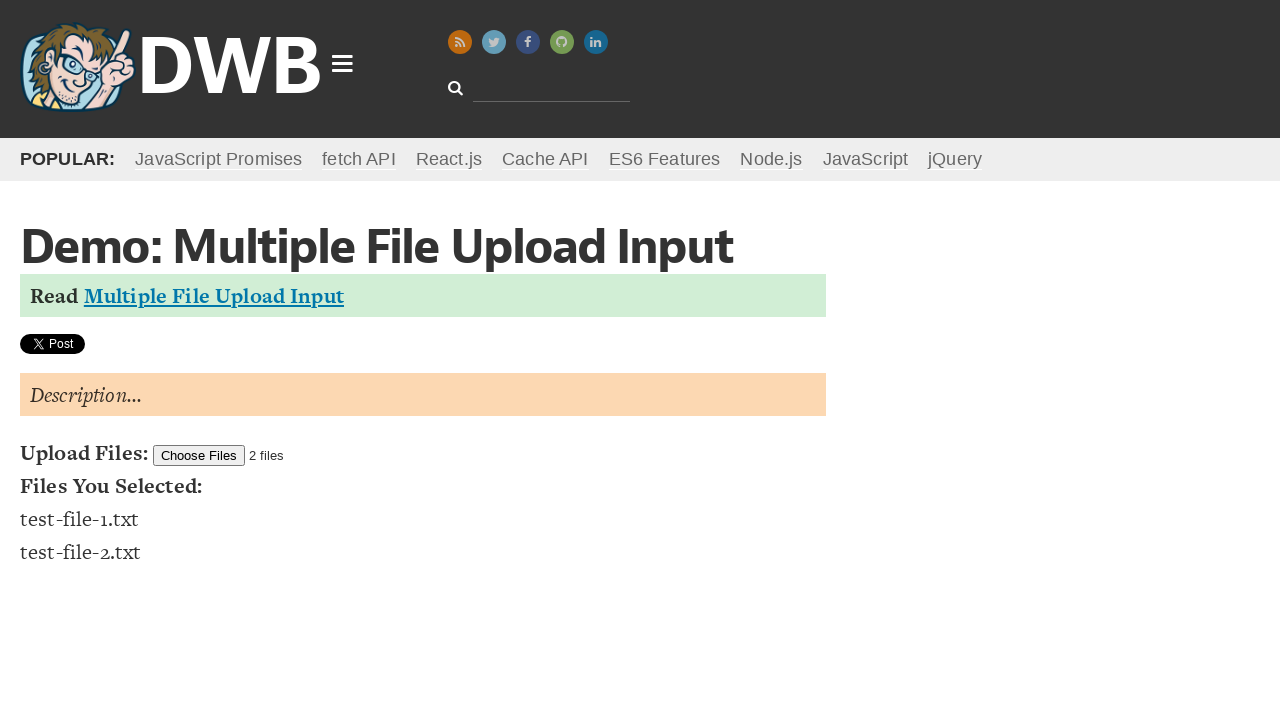

Removed temporary directory
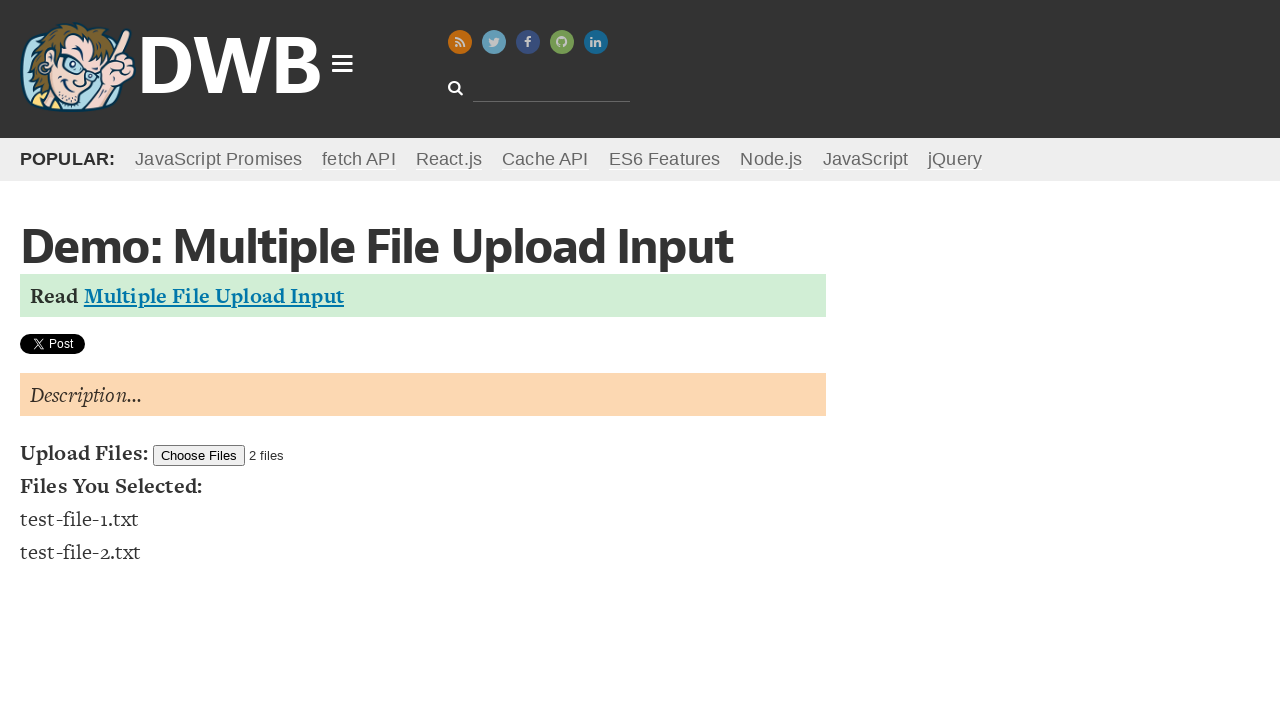

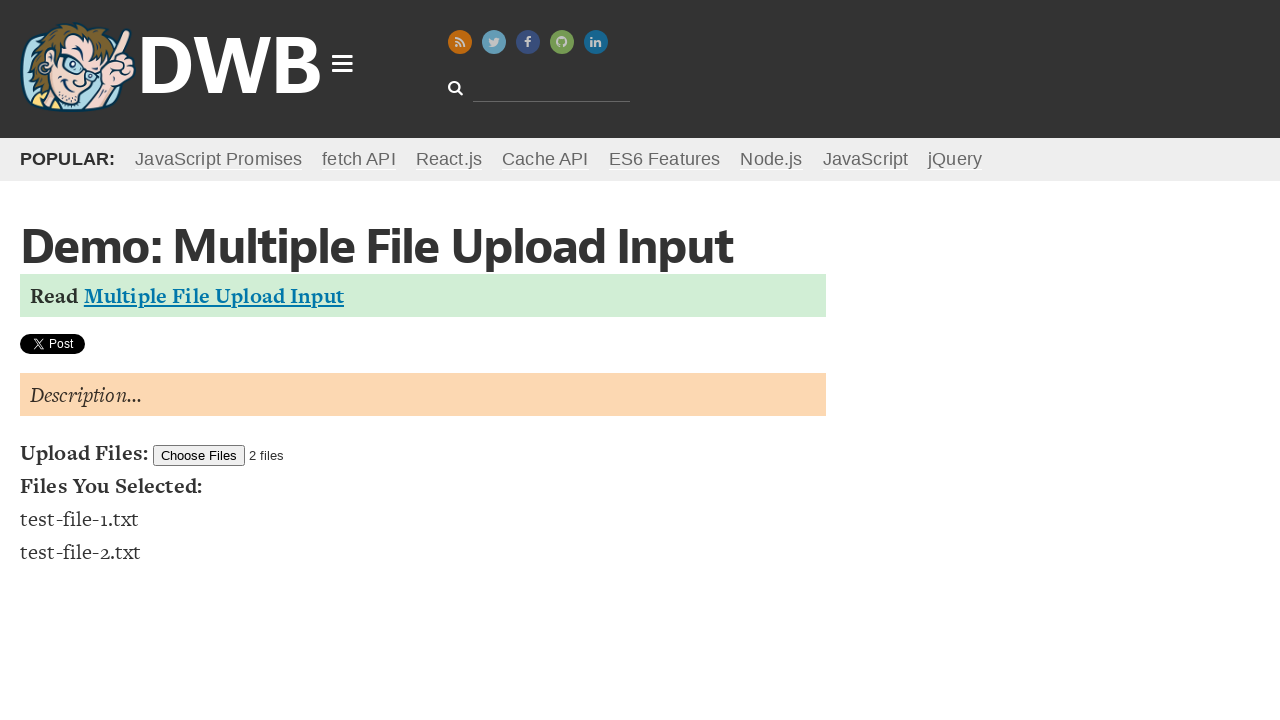